Navigates to a product store, clicks through categories to view a specific laptop product, and verifies the product price is displayed correctly

Starting URL: https://www.demoblaze.com/index.html

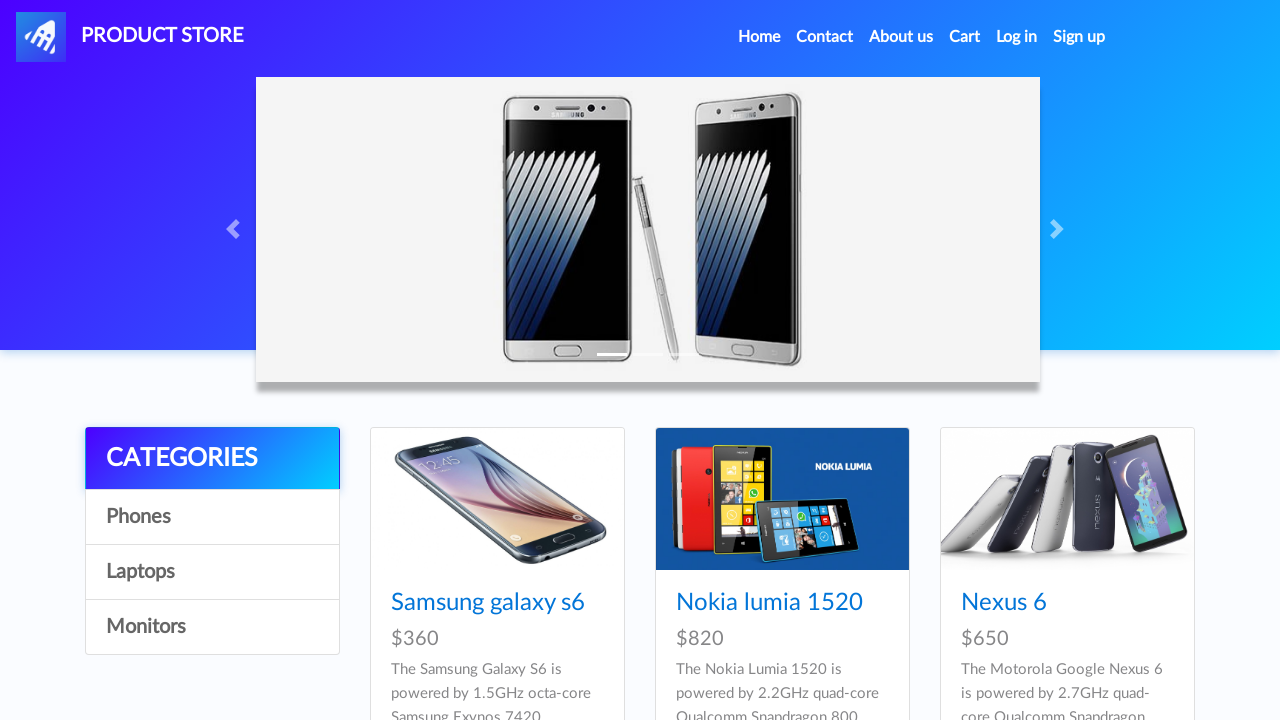

Clicked on Laptops category at (212, 572) on a:text('Laptops')
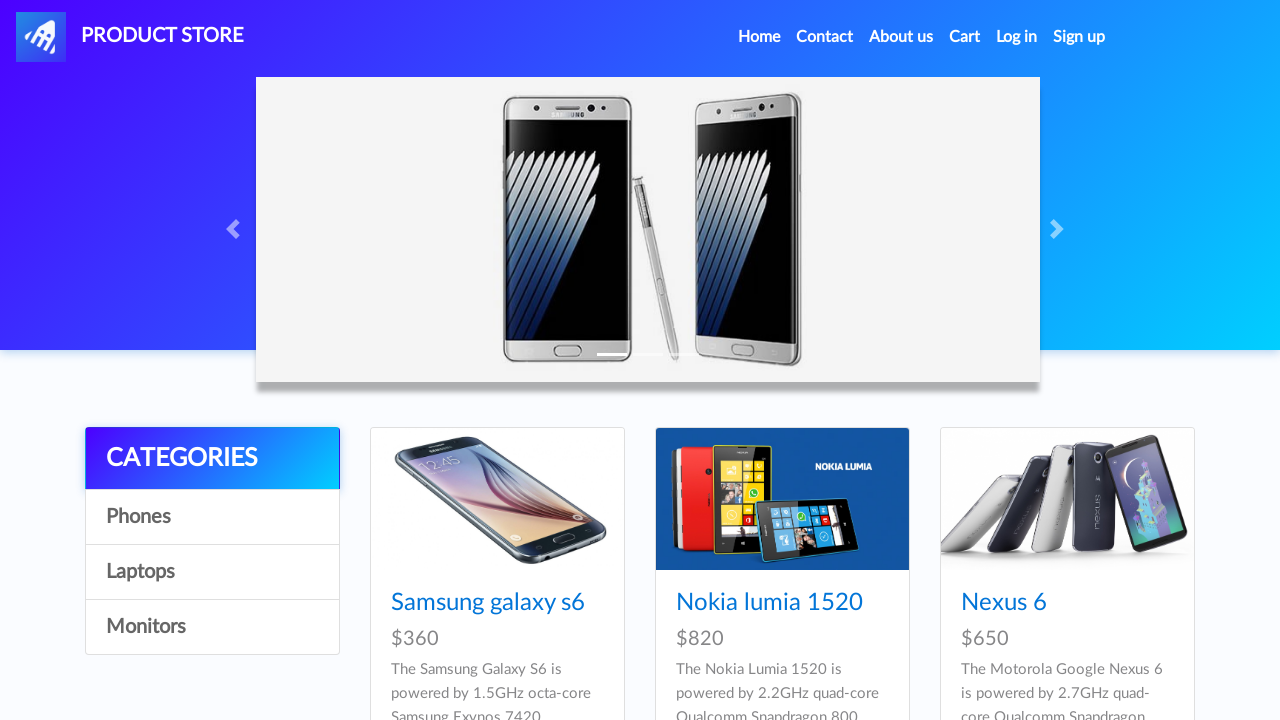

Sony vaio i5 product loaded
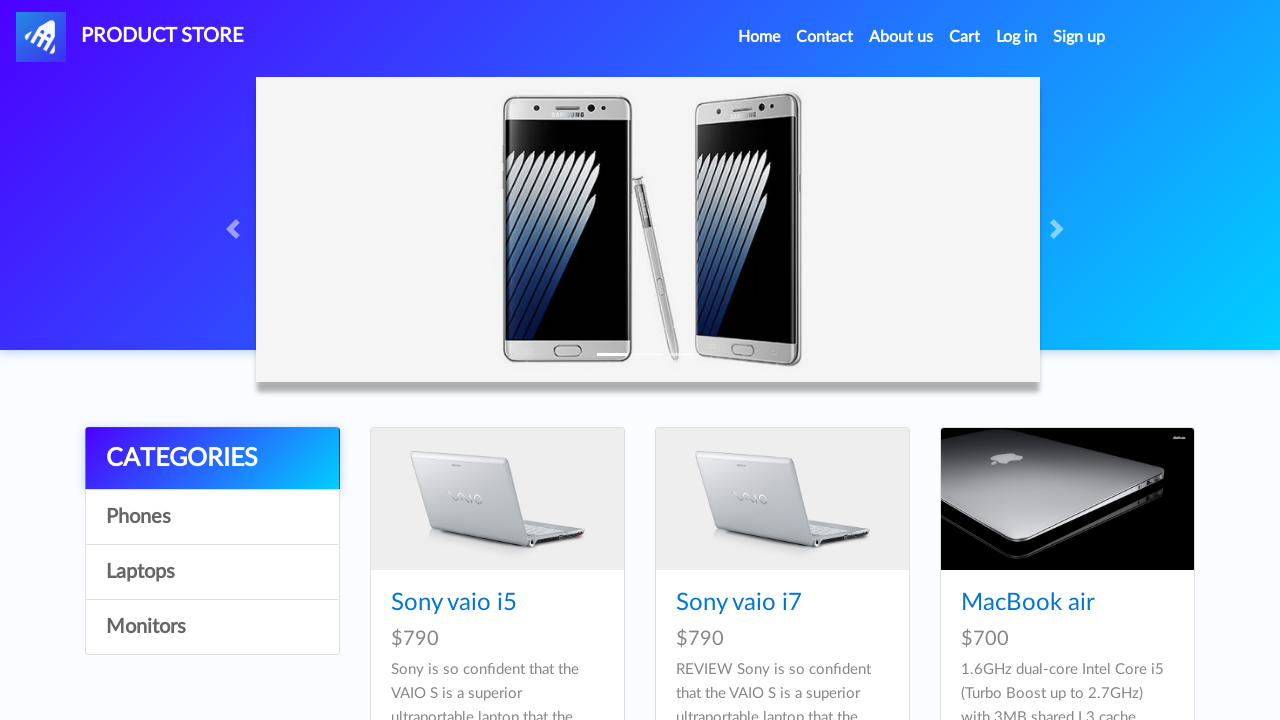

Clicked on Sony vaio i5 product at (454, 603) on a:has-text('Sony vaio i5')
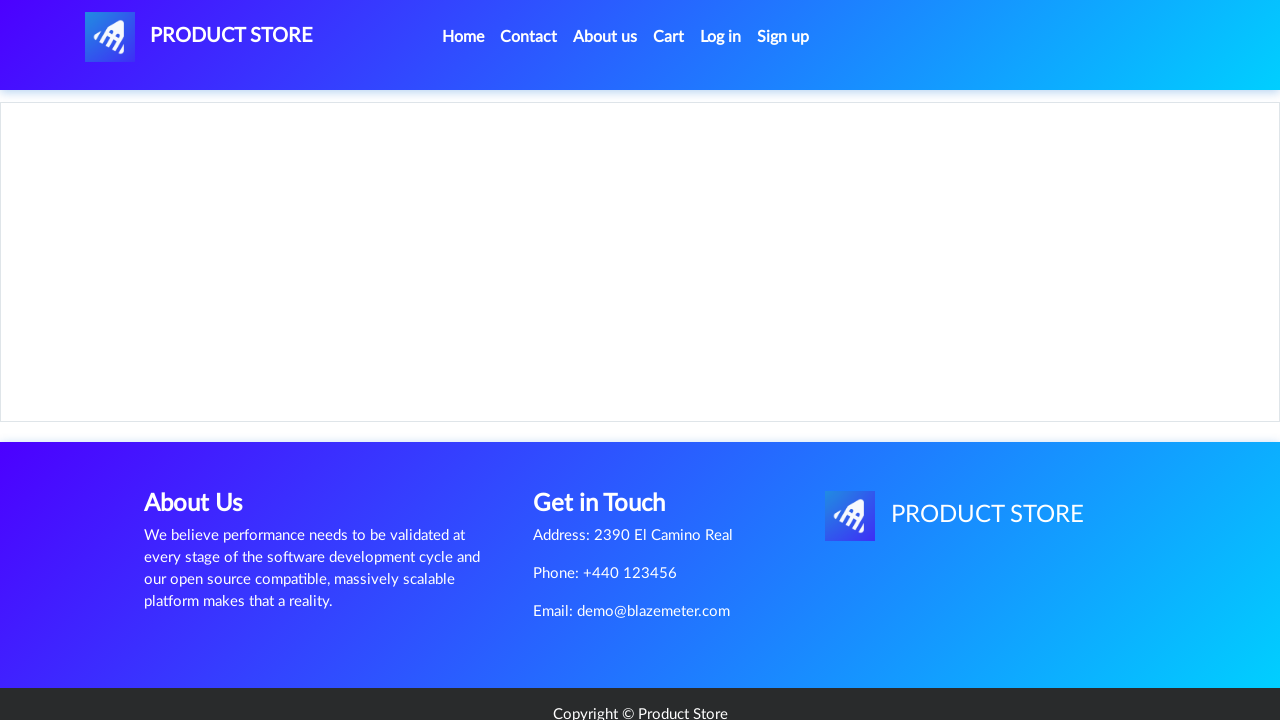

Product details page loaded with price container
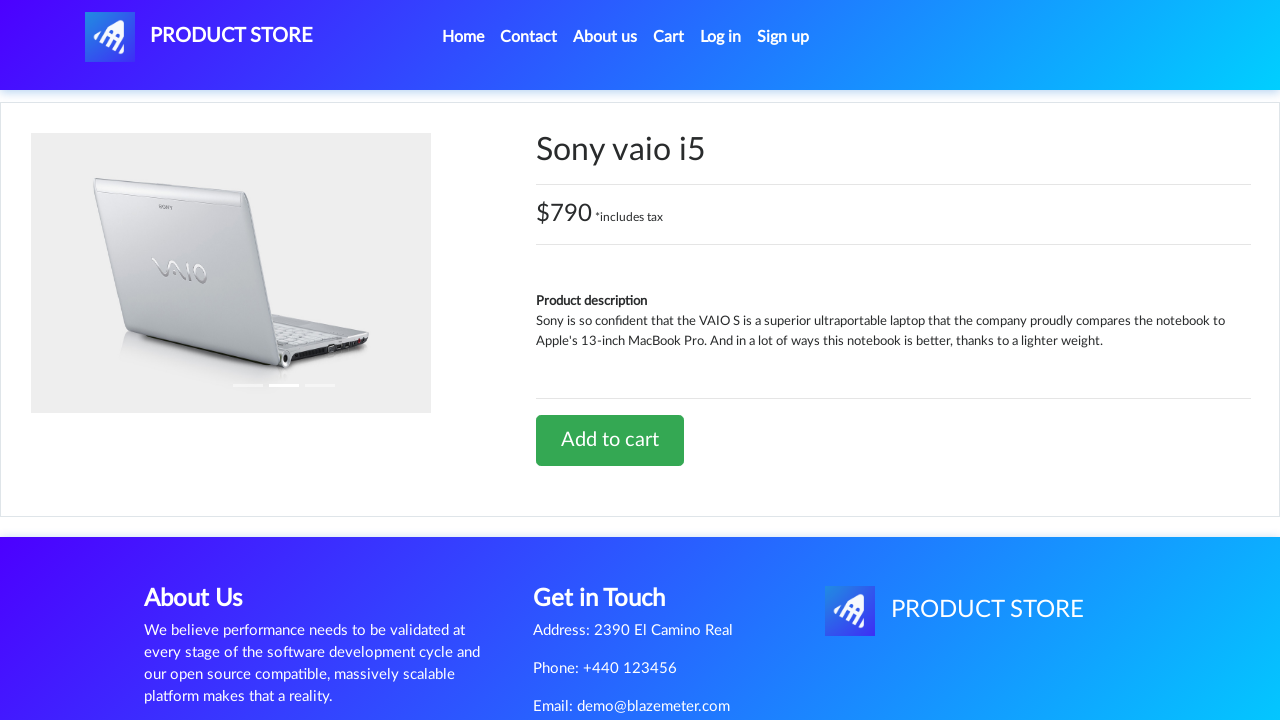

Verified that product price is displayed correctly
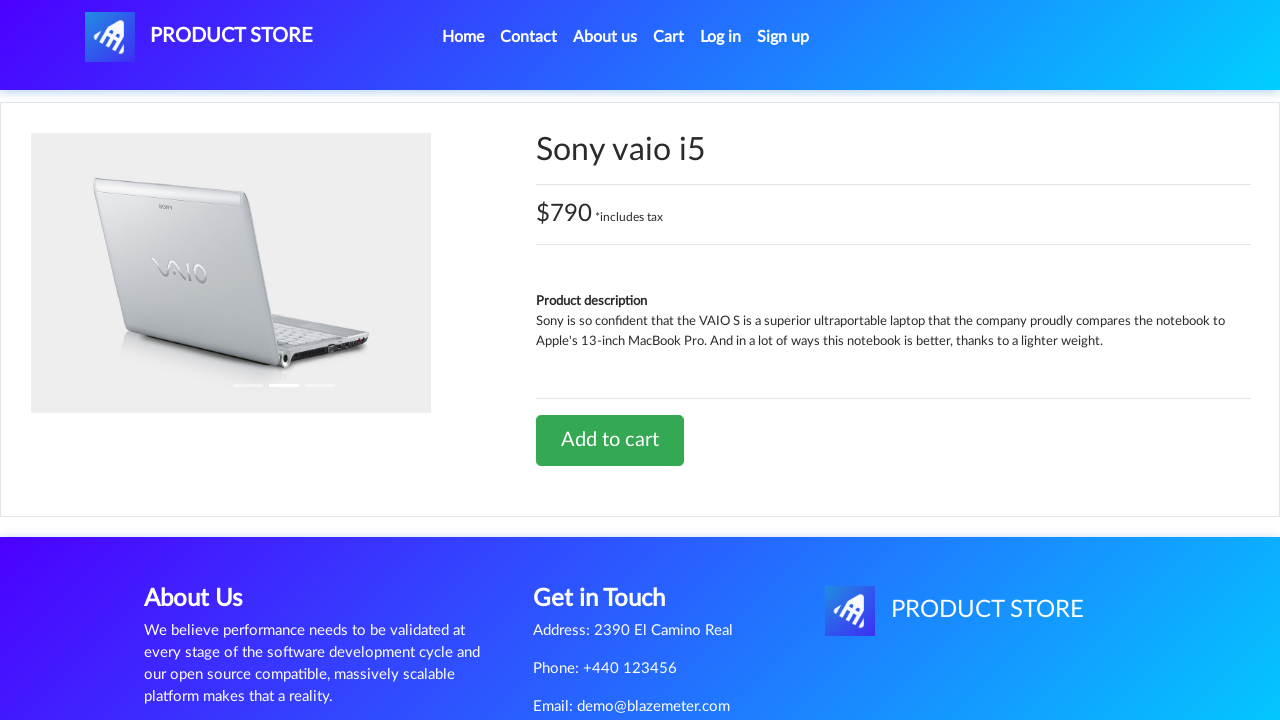

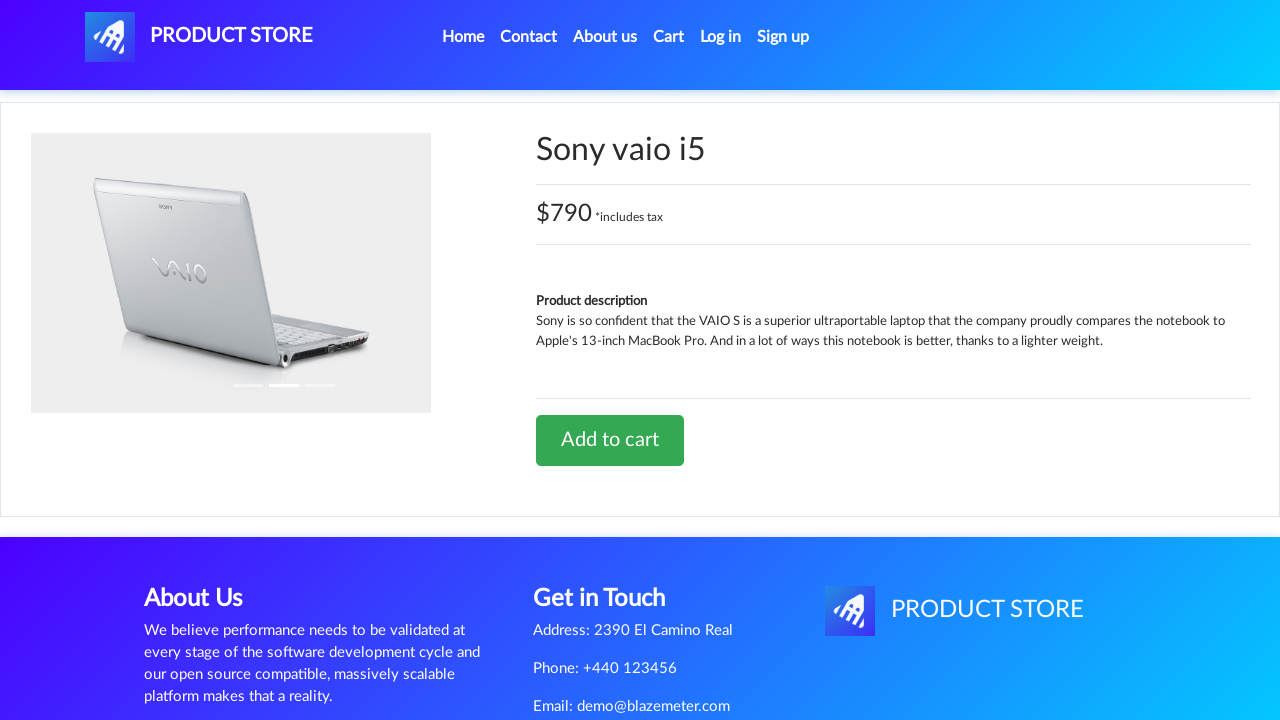